Launches the Flipkart website homepage

Starting URL: https://www.flipkart.com/

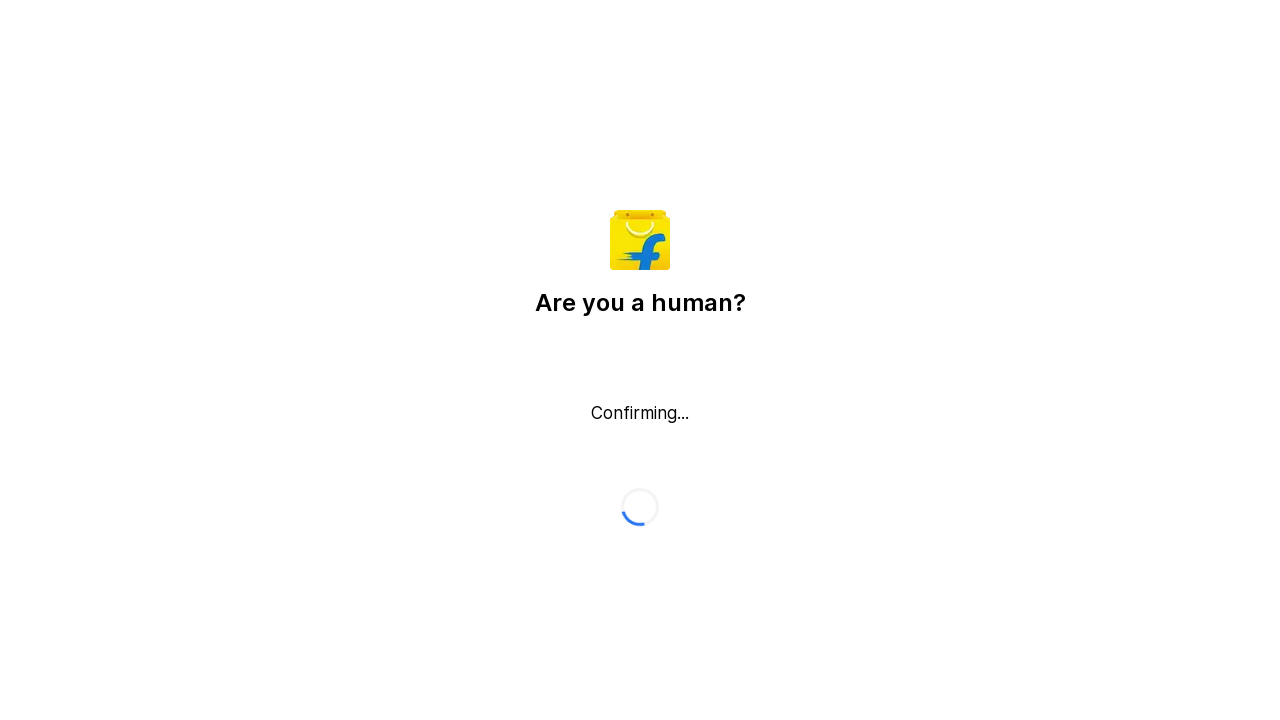

Waited 2 seconds for page to fully load
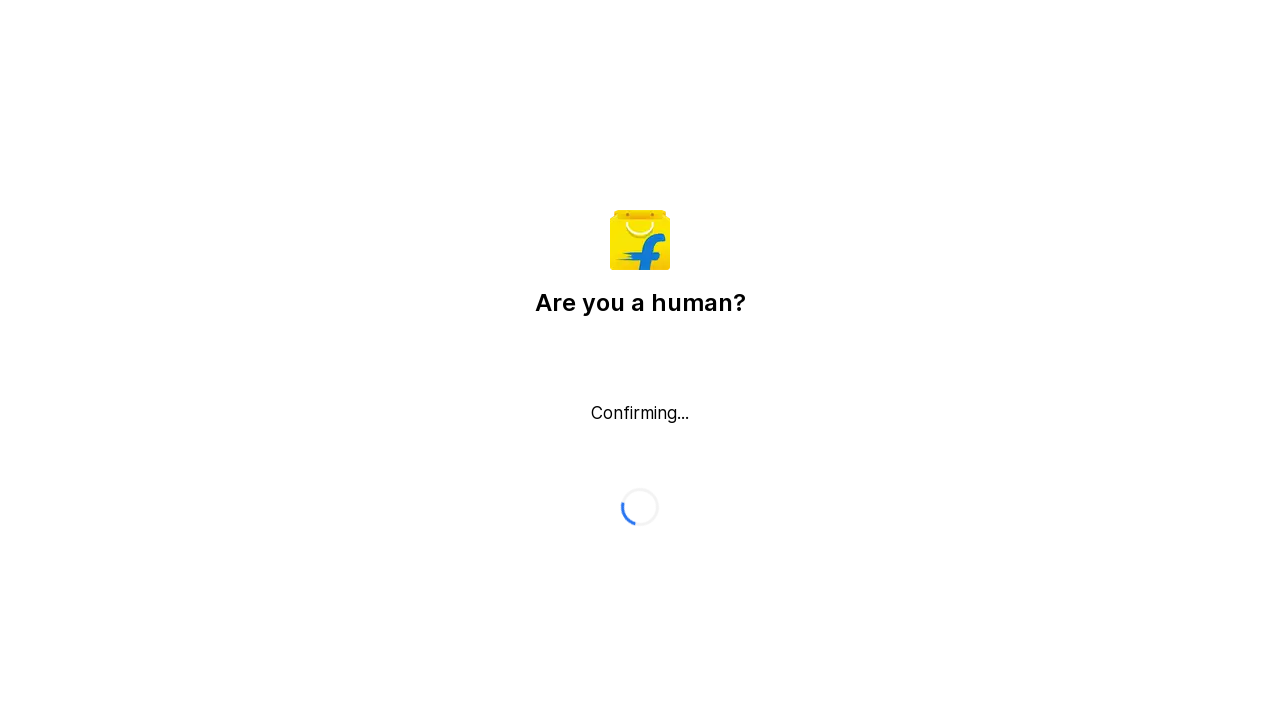

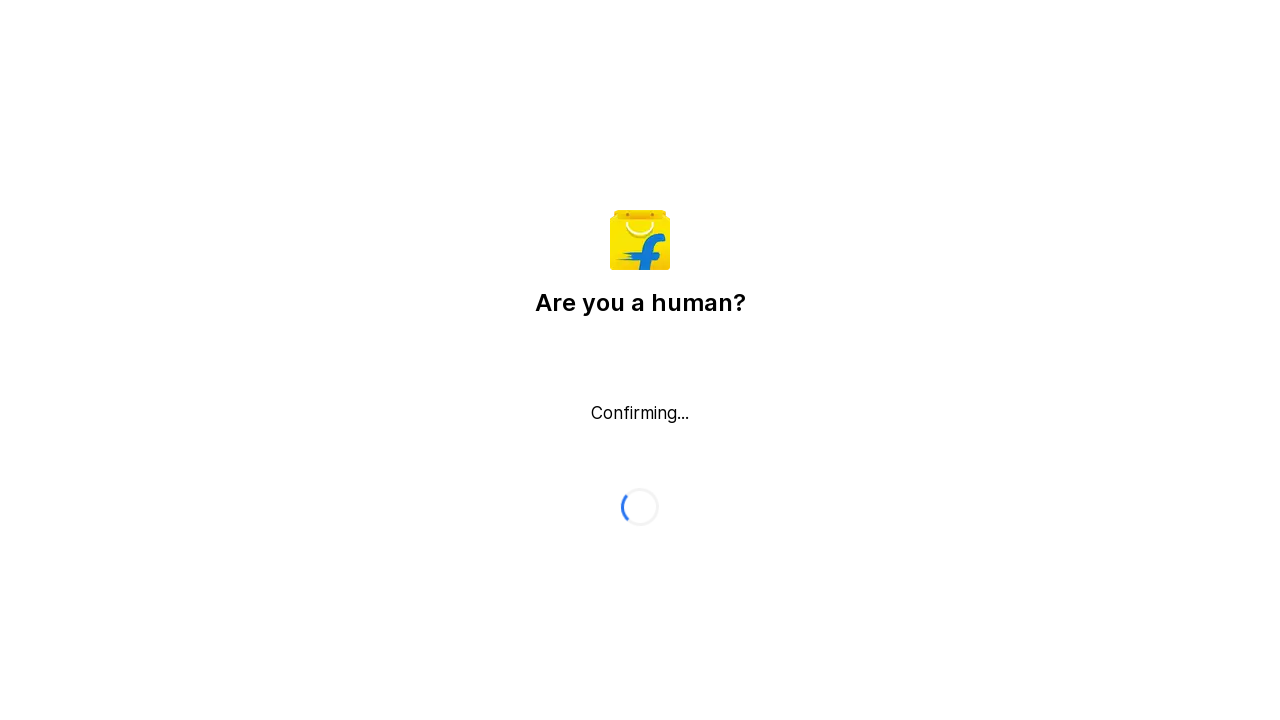